Tests HTML5 form validation by submitting empty fields and filling them progressively to check validation messages

Starting URL: https://automationfc.github.io/html5/index.html

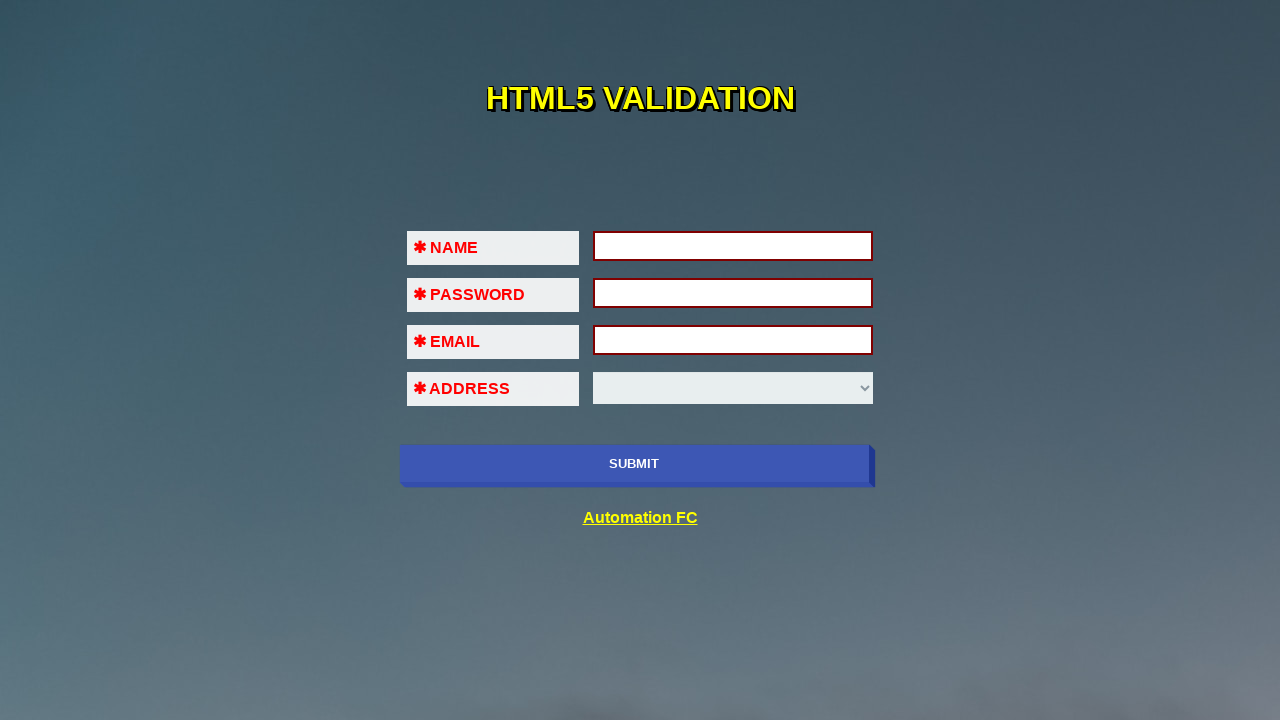

Clicked submit button to trigger validation on first name field at (634, 464) on xpath=//input[@name='submit-btn']
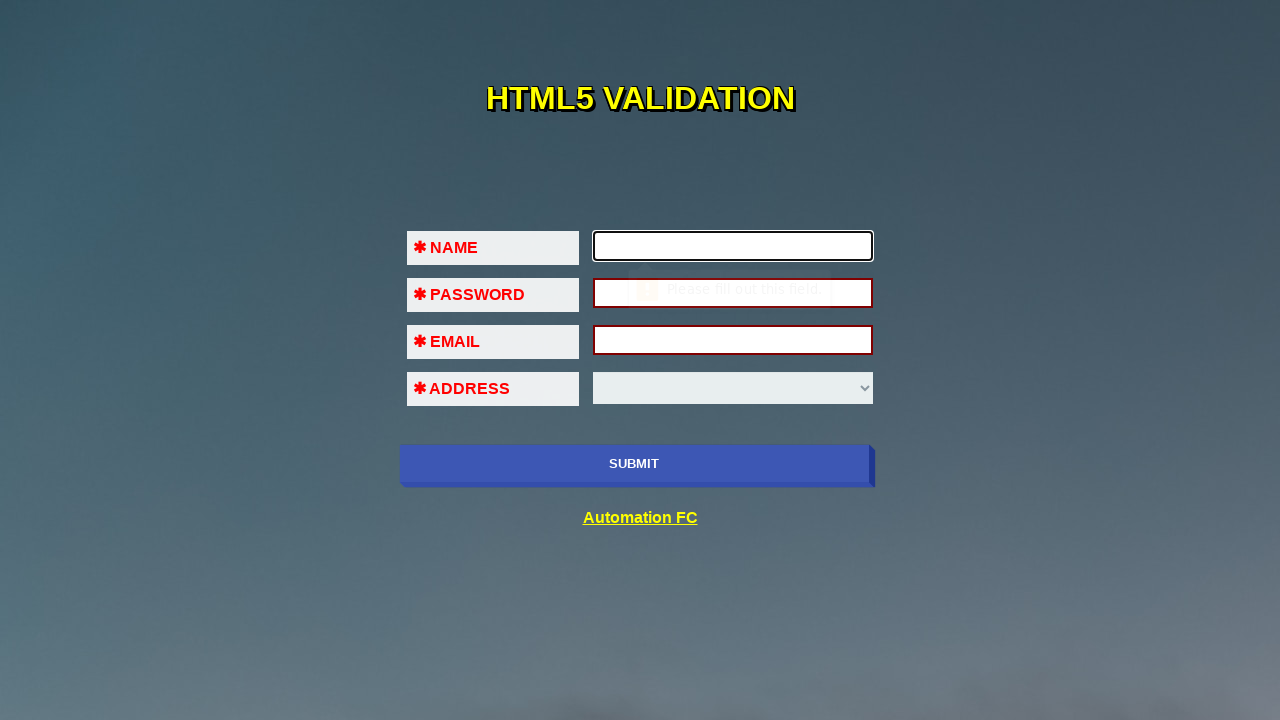

Filled first name field with 'Quang Tin' on //input[@id='fname']
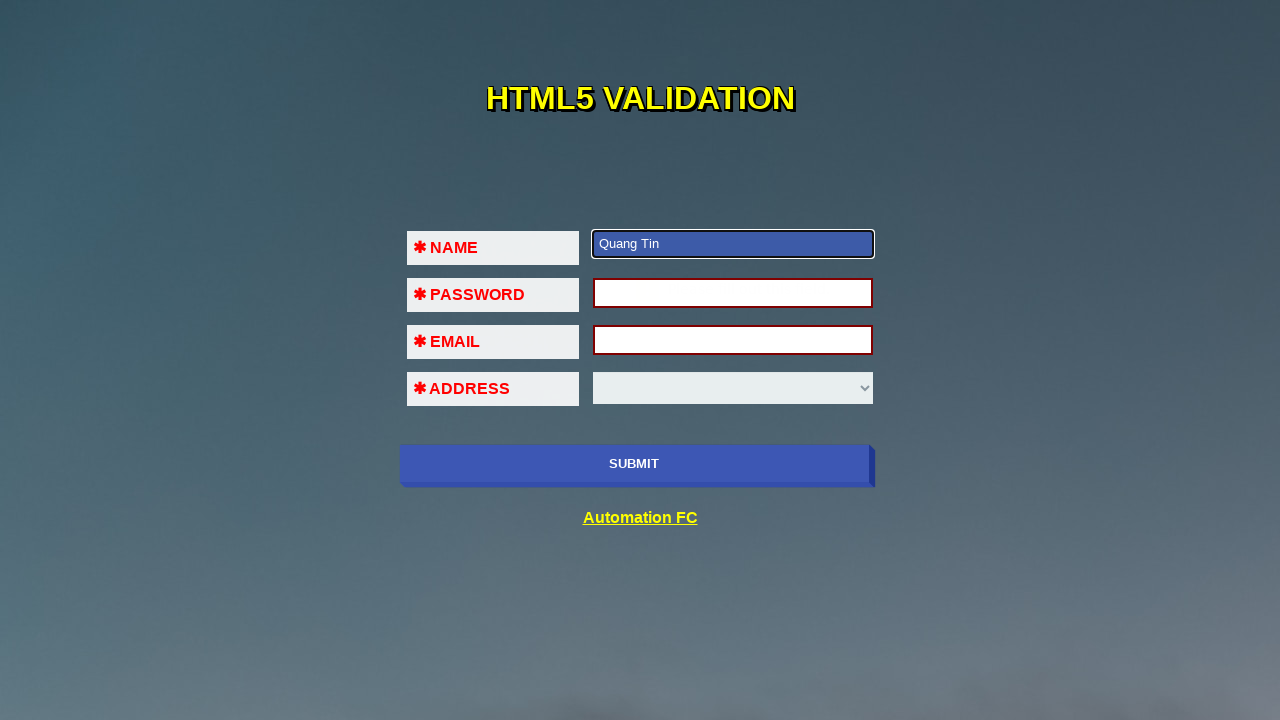

Clicked submit button to trigger validation on password field at (634, 464) on xpath=//input[@name='submit-btn']
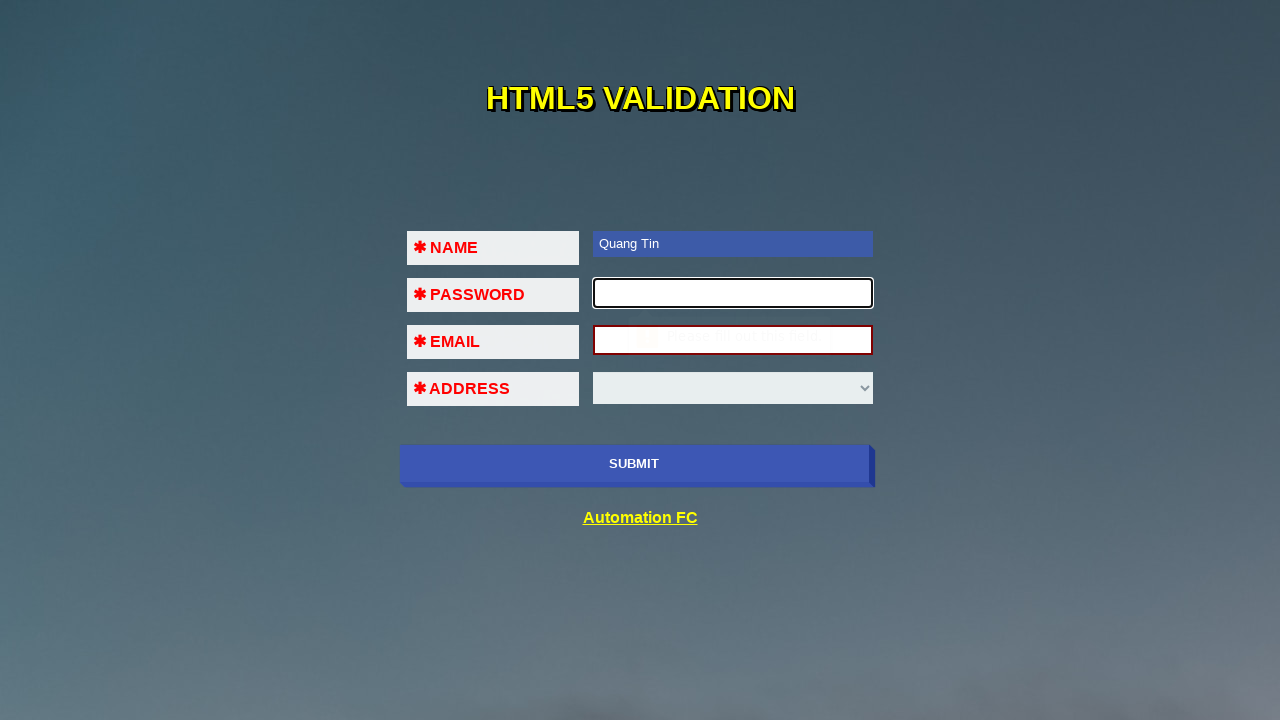

Filled password field with '123123' on //input[@id='pass']
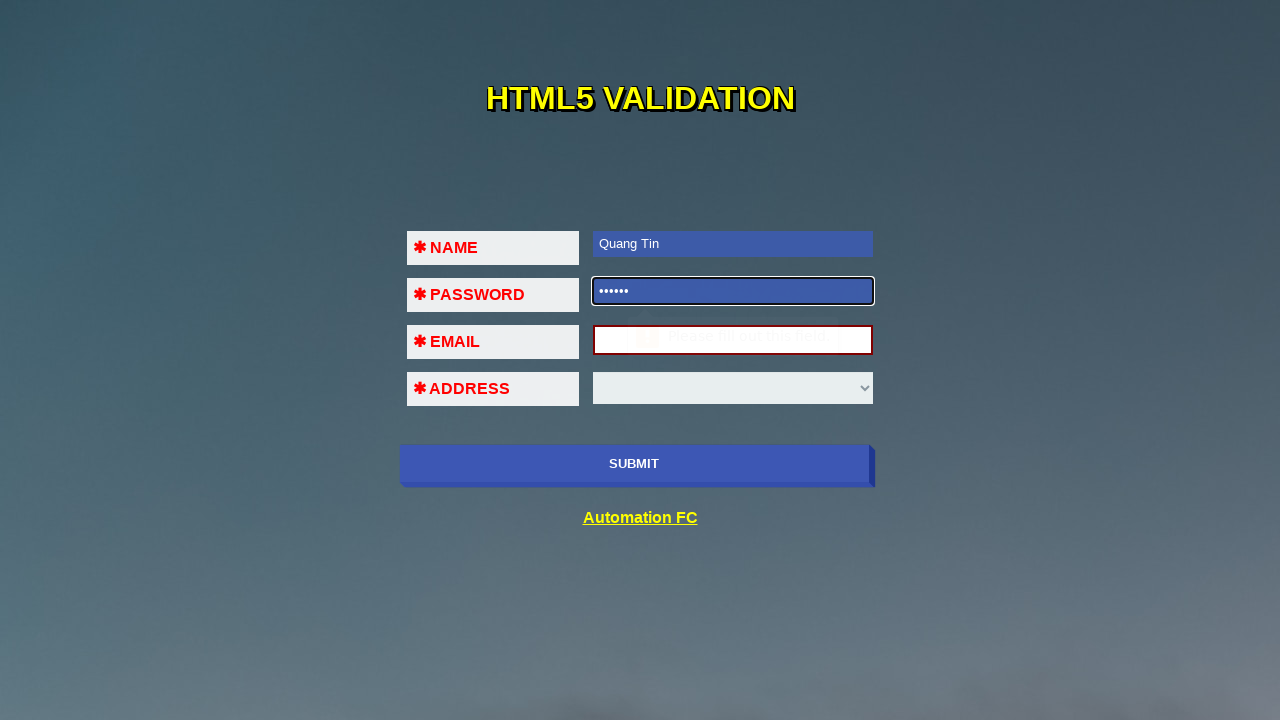

Clicked submit button to trigger validation on email field at (634, 464) on xpath=//input[@name='submit-btn']
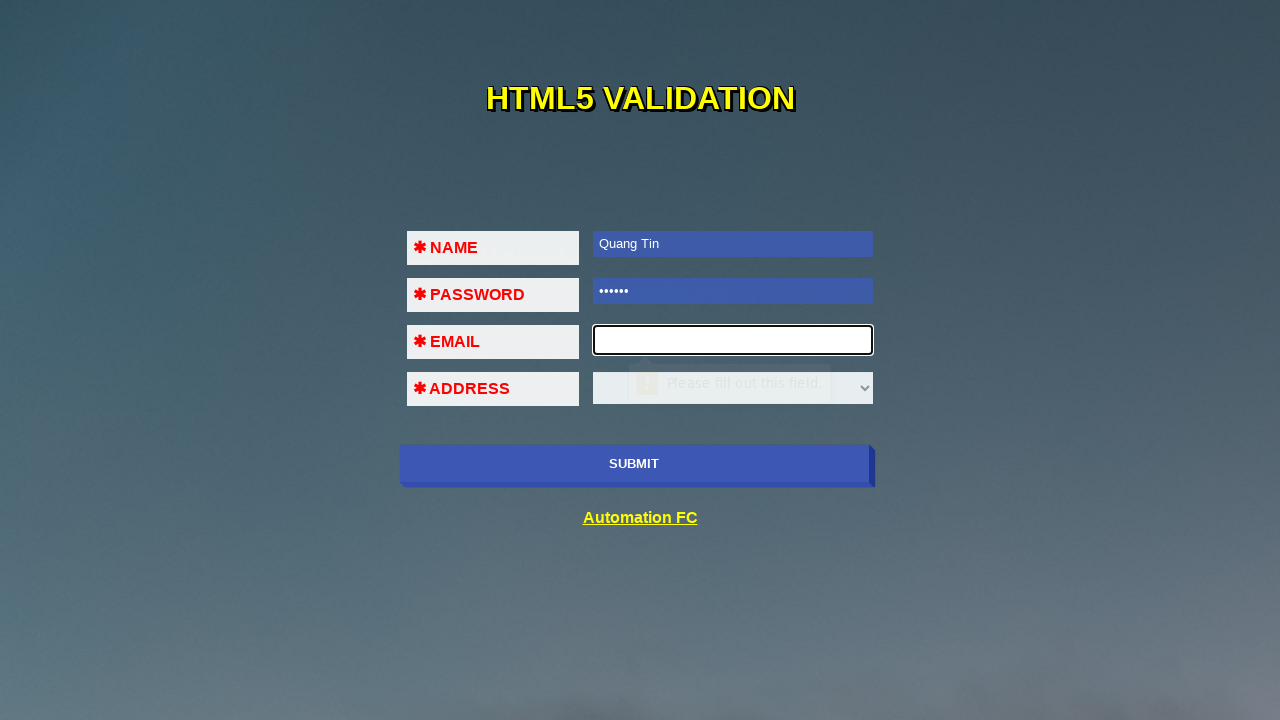

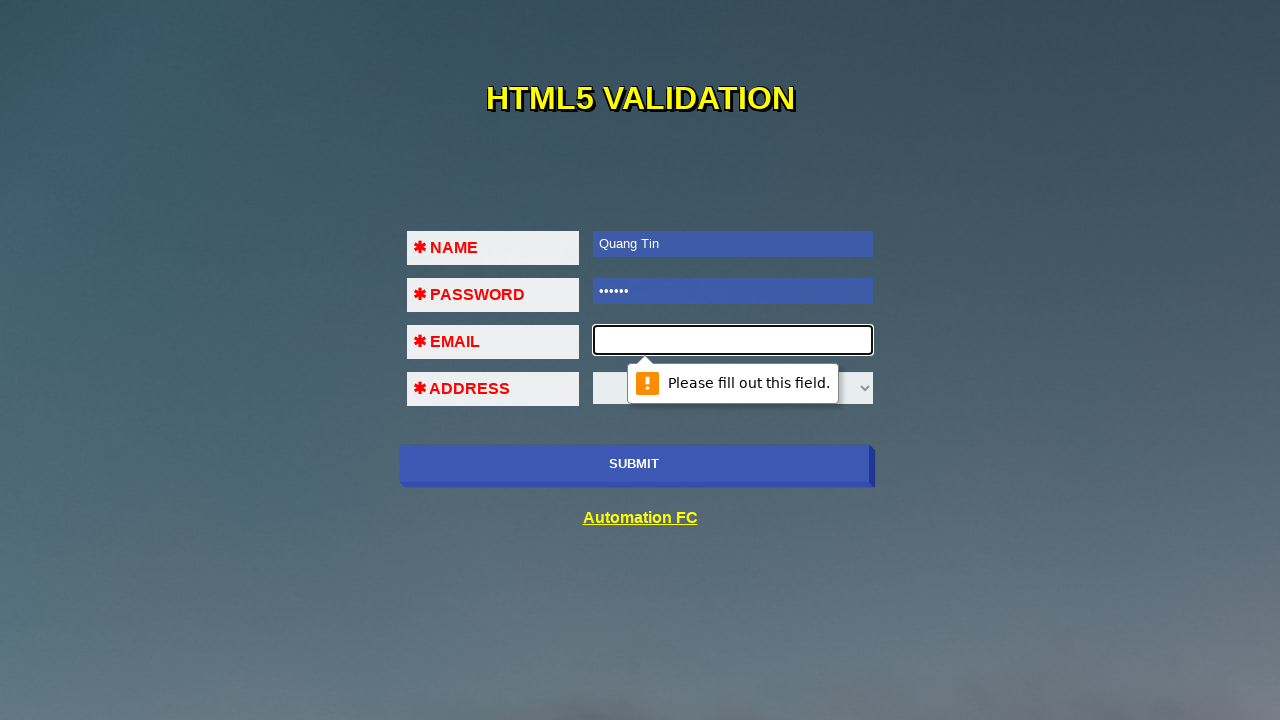